Navigates to the Test Automation University learning paths page and retrieves the position and dimensions of the TAU logo element

Starting URL: https://testautomationu.applitools.com/learningpaths.html

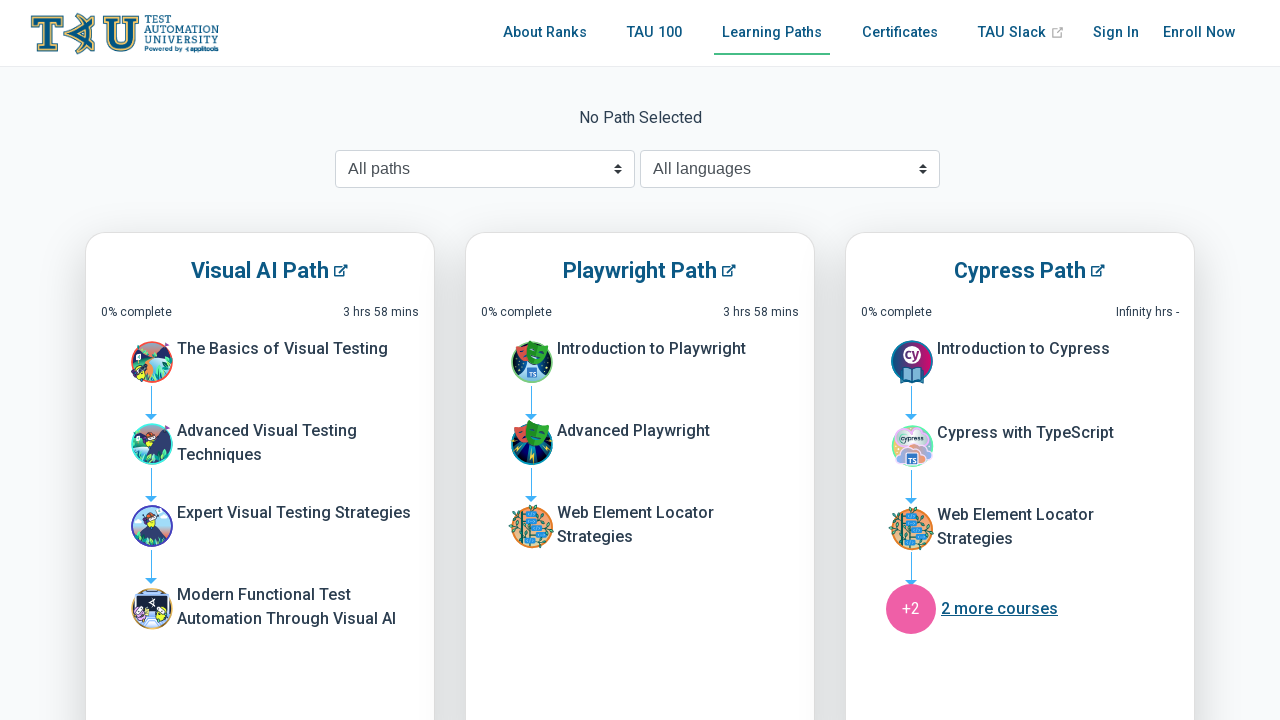

Navigated to Test Automation University learning paths page
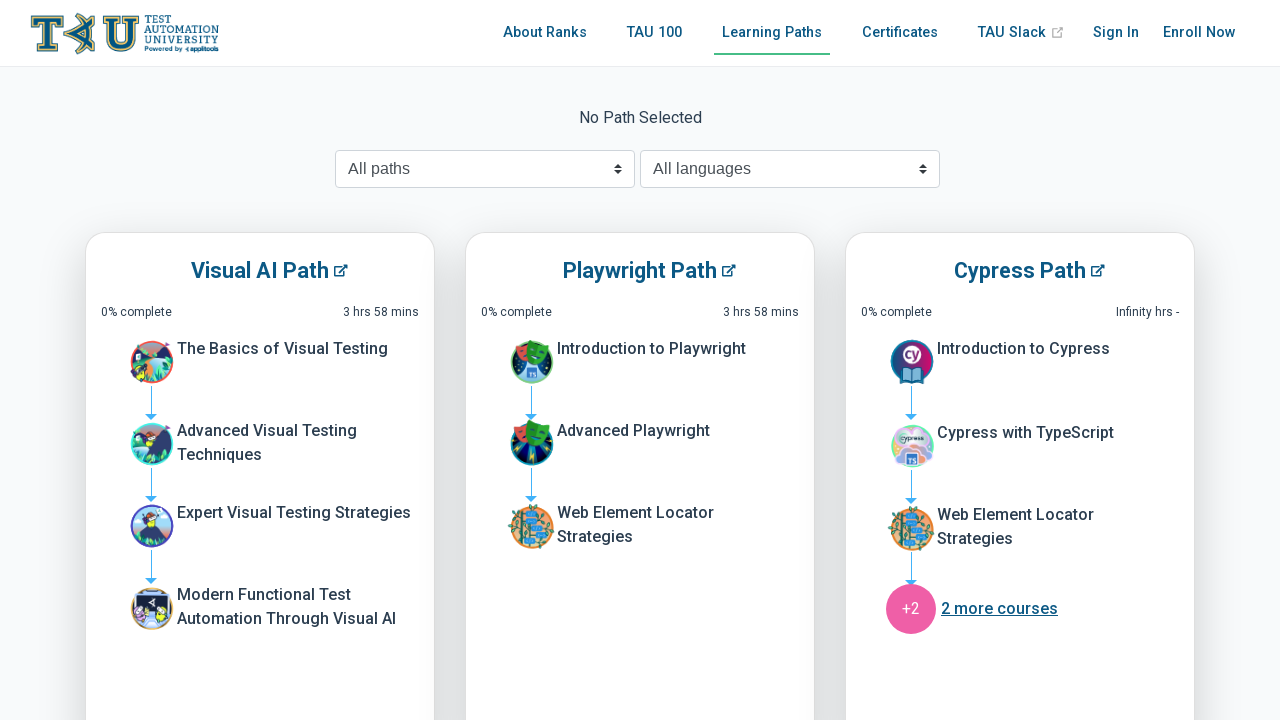

Located TAU logo element
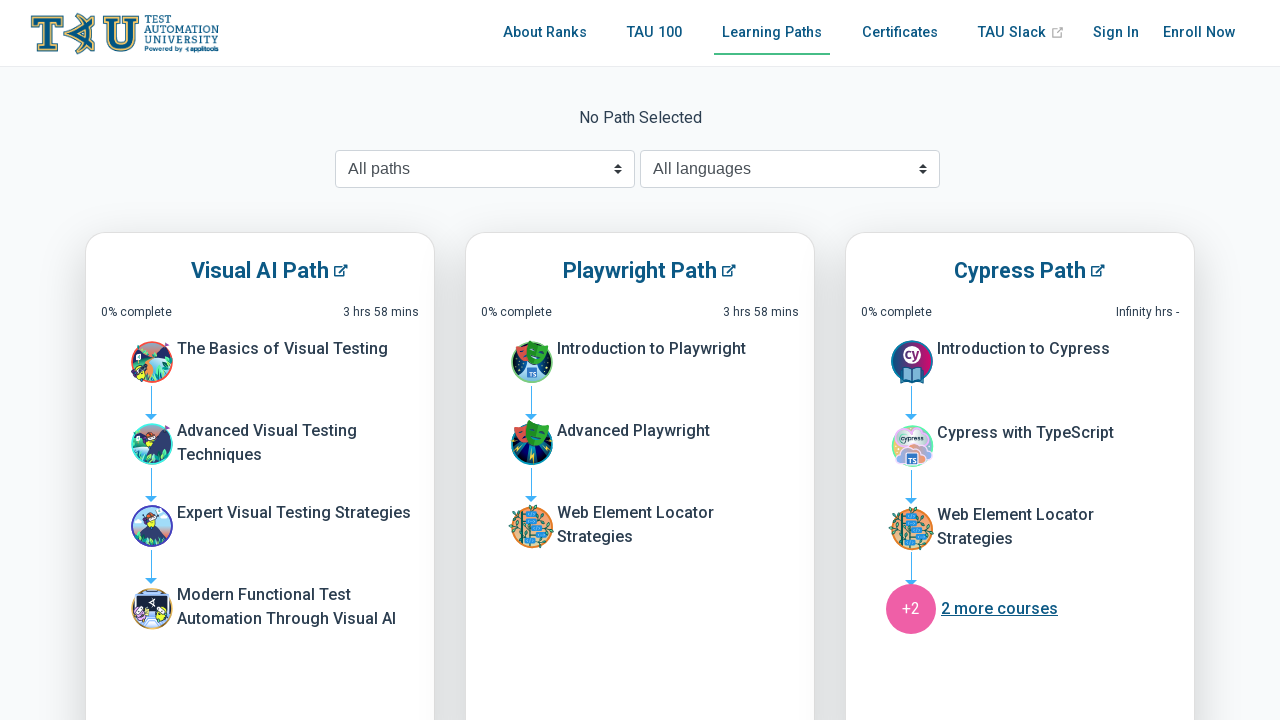

Retrieved bounding box of TAU logo element with position and dimensions
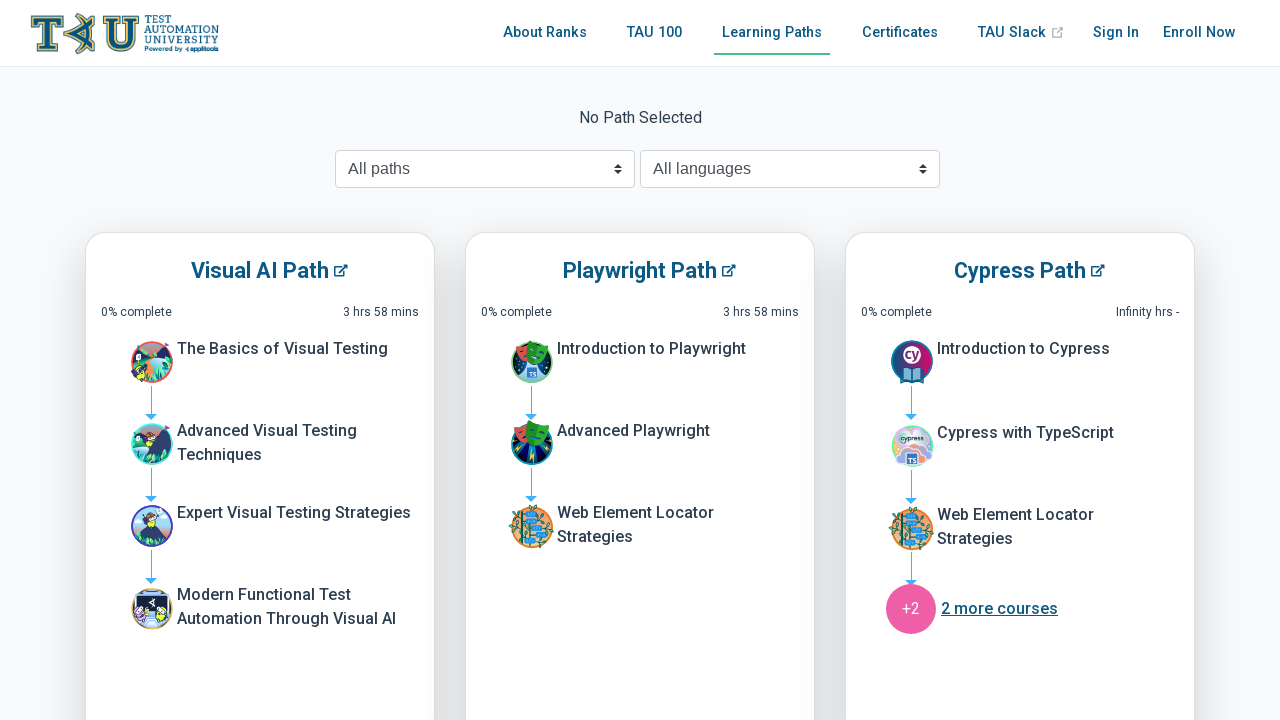

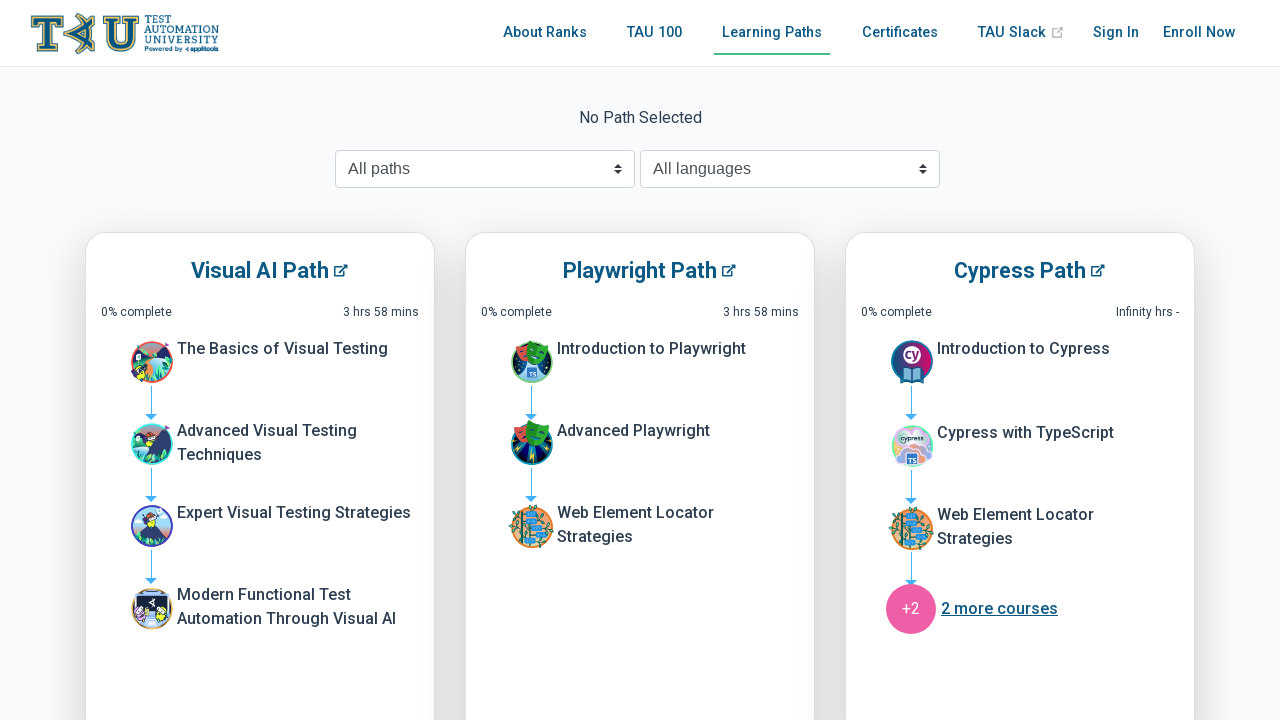